Tests a registration form by filling in required fields (first name, last name, email) and submitting, then verifies successful registration message is displayed.

Starting URL: http://suninjuly.github.io/registration1.html

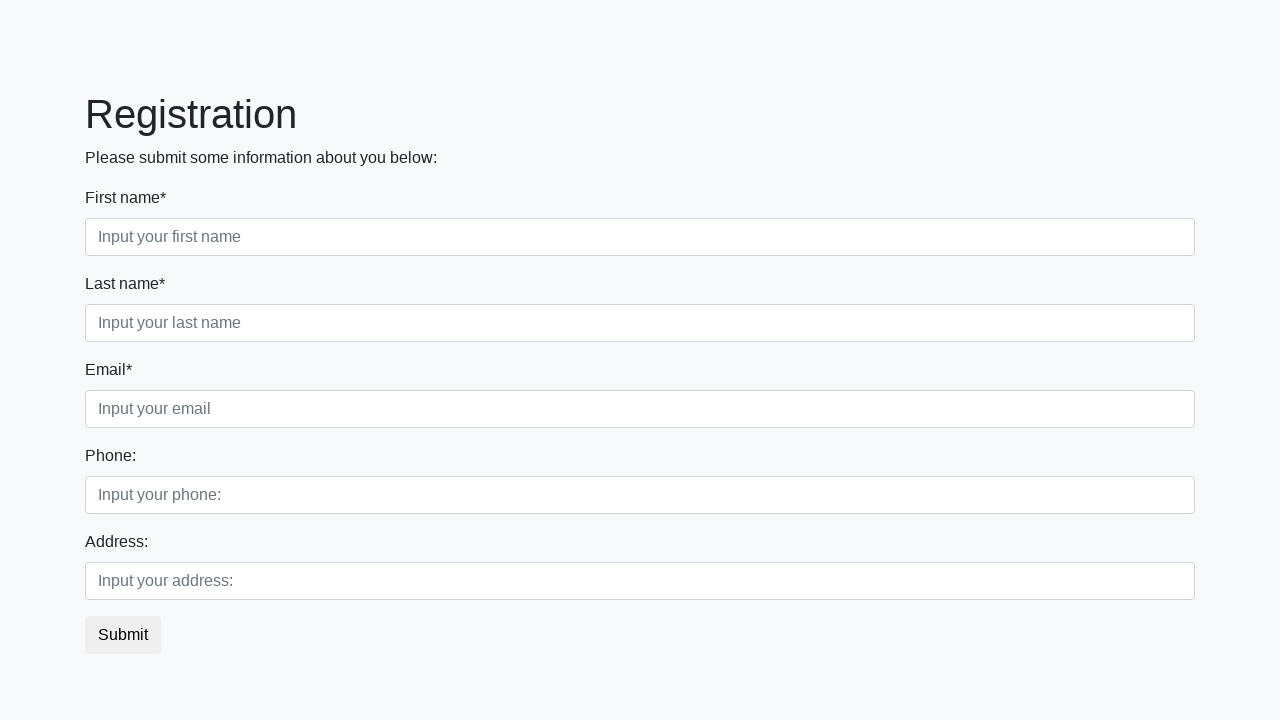

Filled first name field with 'Ivan' on //input[contains(@class,'first') and @required]
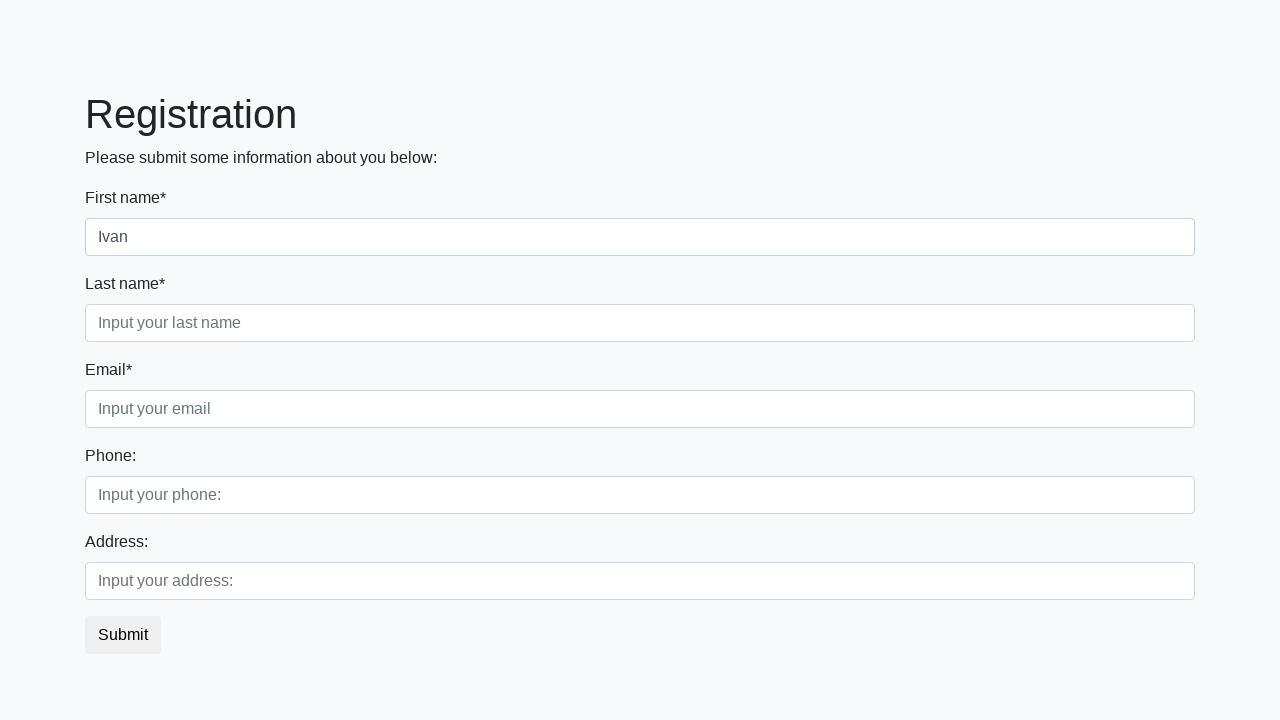

Filled last name field with 'Petrov' on //input[contains(@class,'second') and @required]
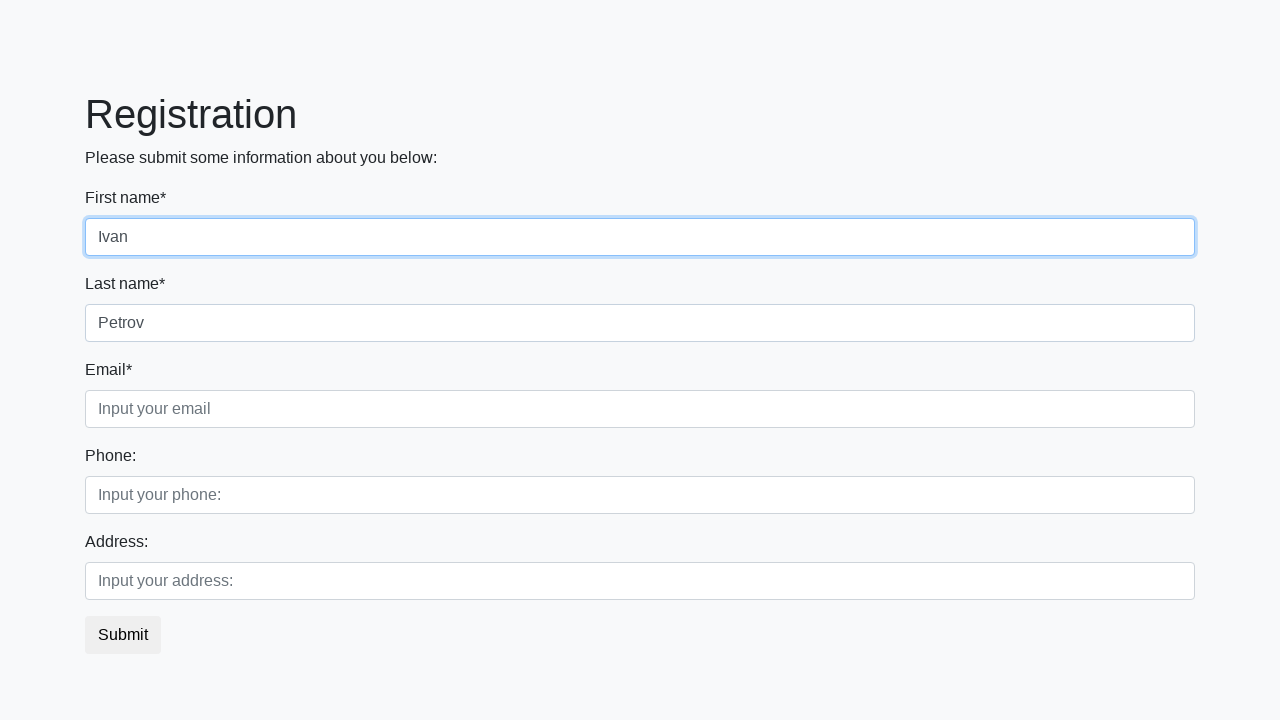

Filled email field with 'test@test.com' on //input[contains(@class,'third') and @required]
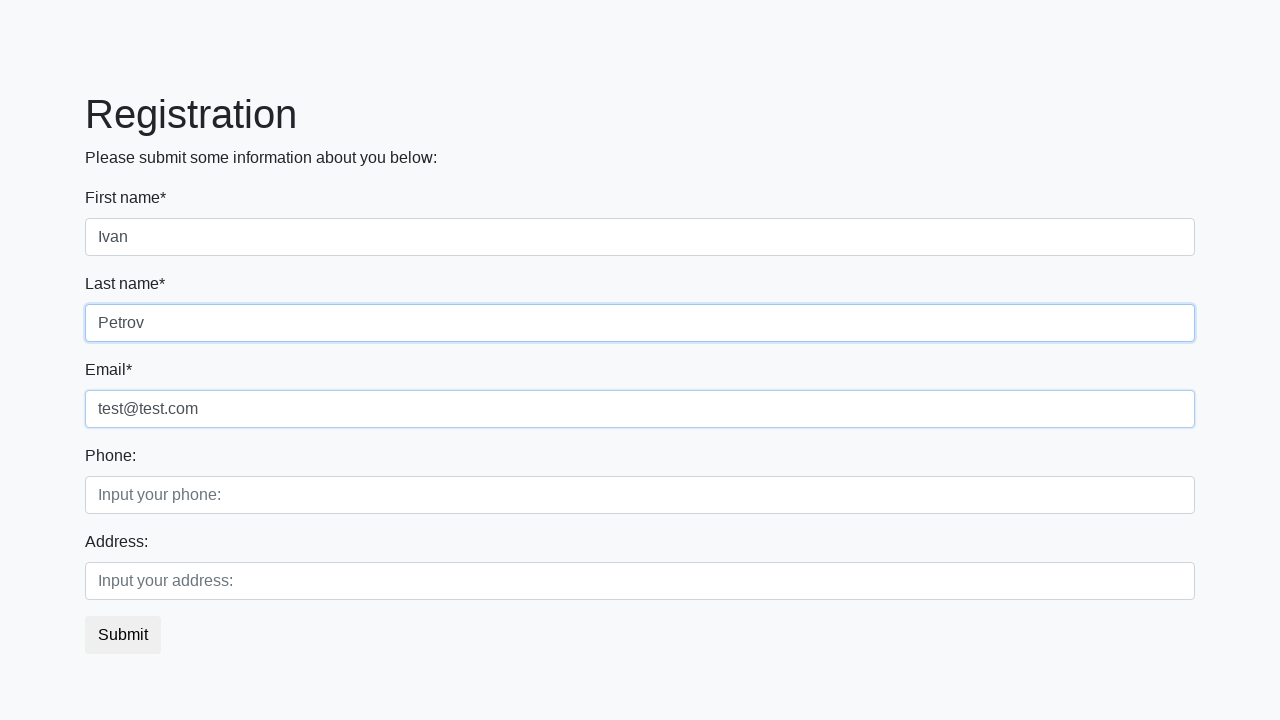

Clicked submit button to register at (123, 635) on button.btn
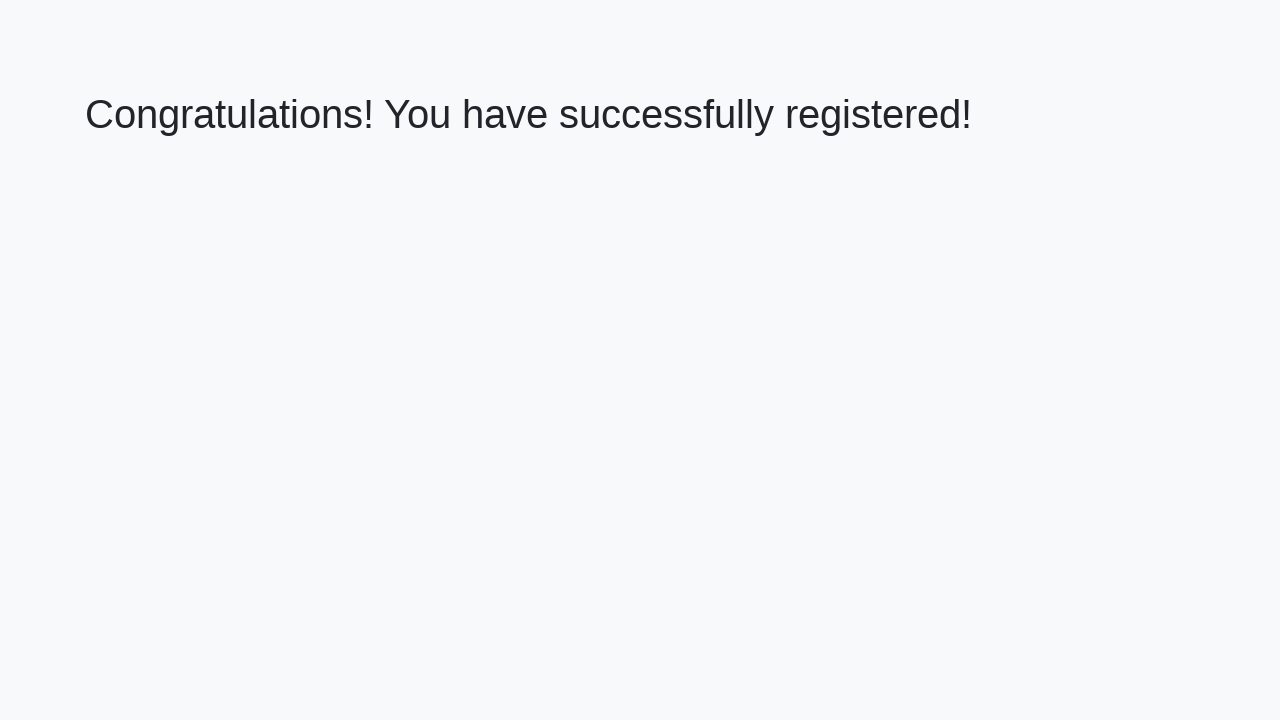

Success message heading loaded
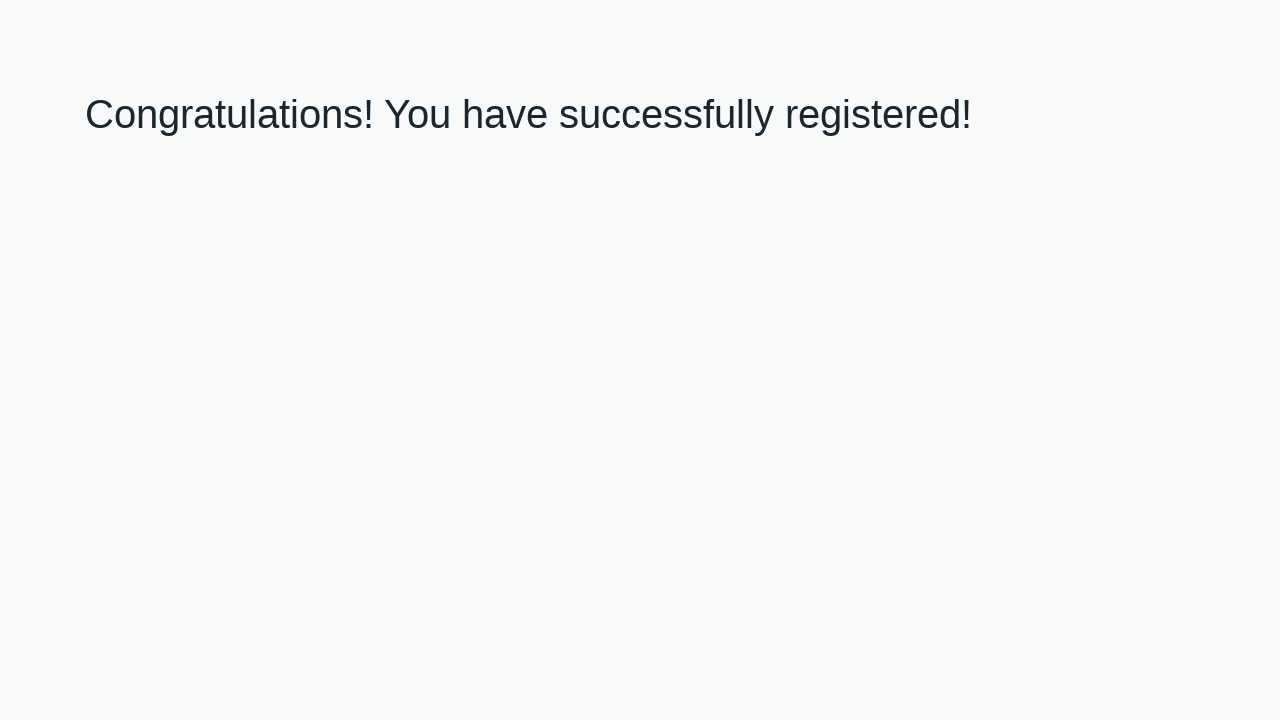

Retrieved success message text
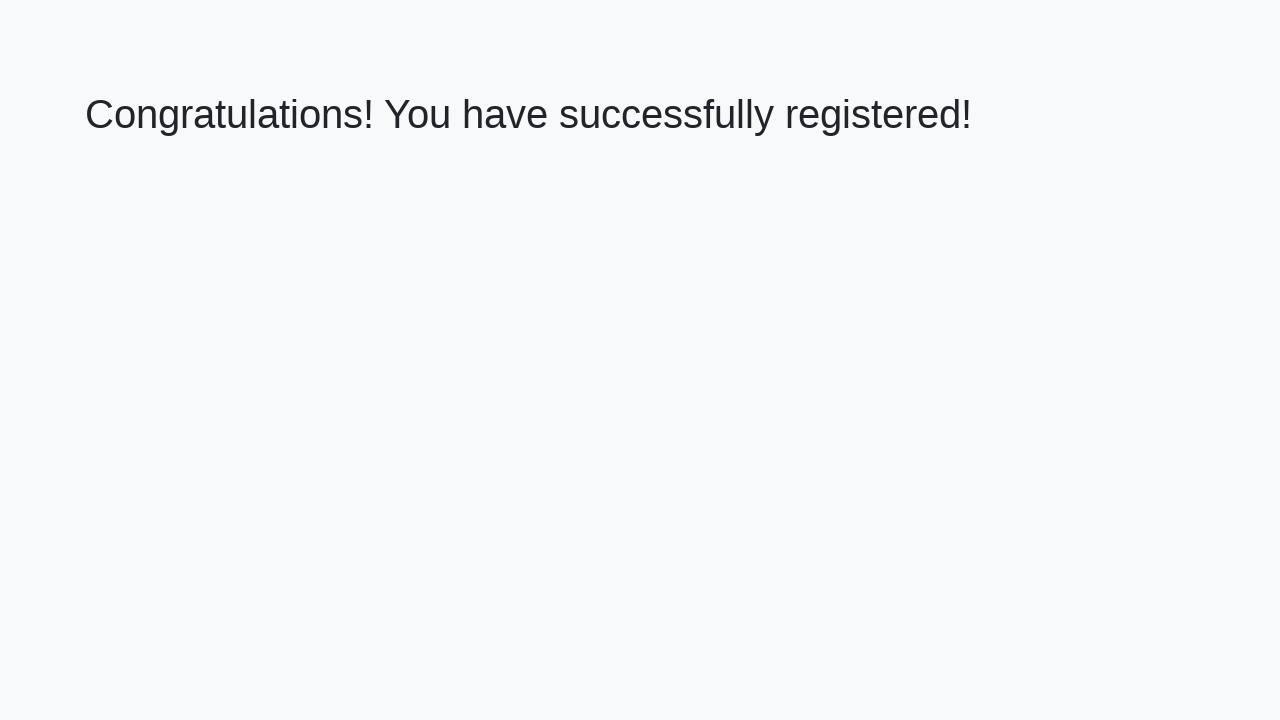

Verified success message: 'Congratulations! You have successfully registered!'
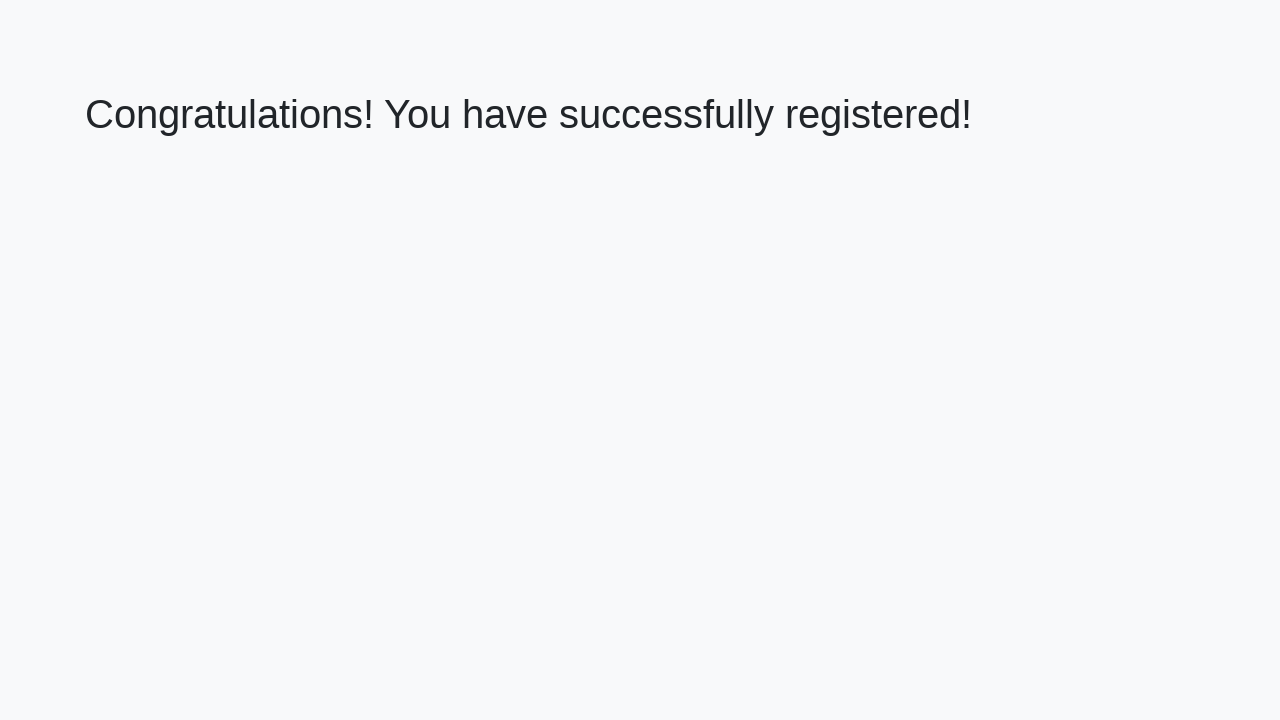

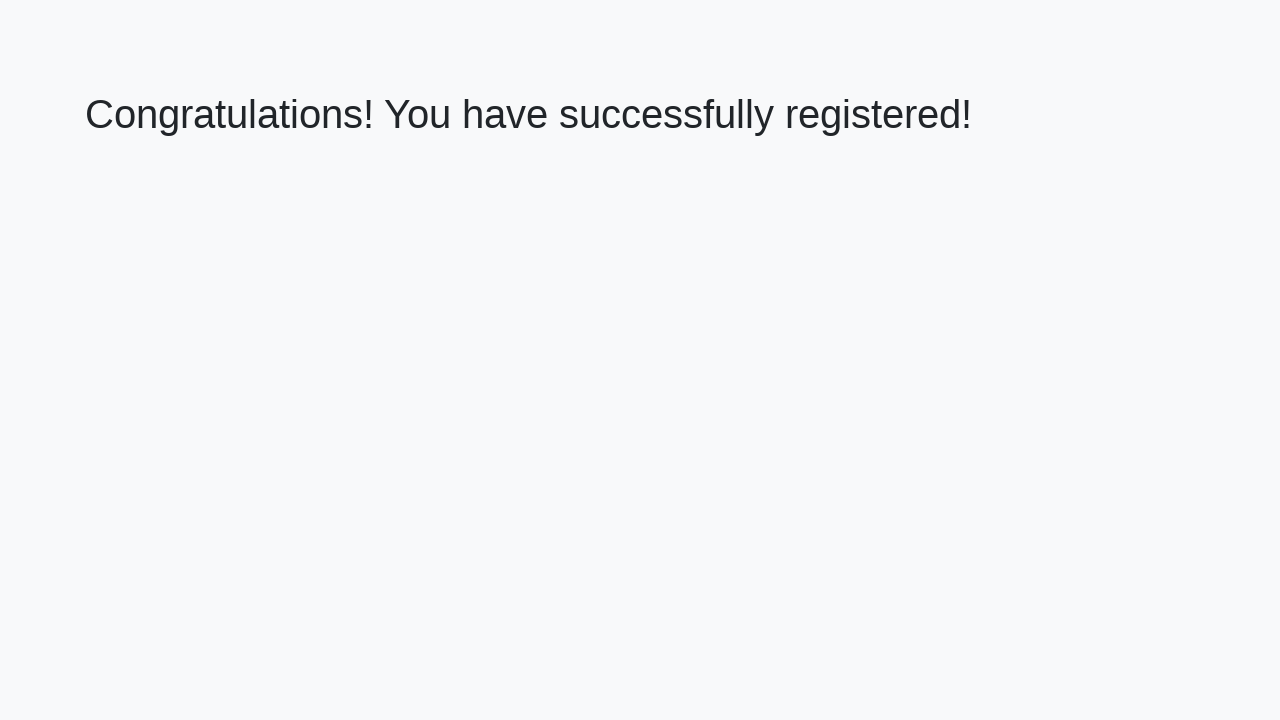